Simple test that navigates to Mint House homepage and verifies page source contains expected HTML elements

Starting URL: https://minthouse.com/

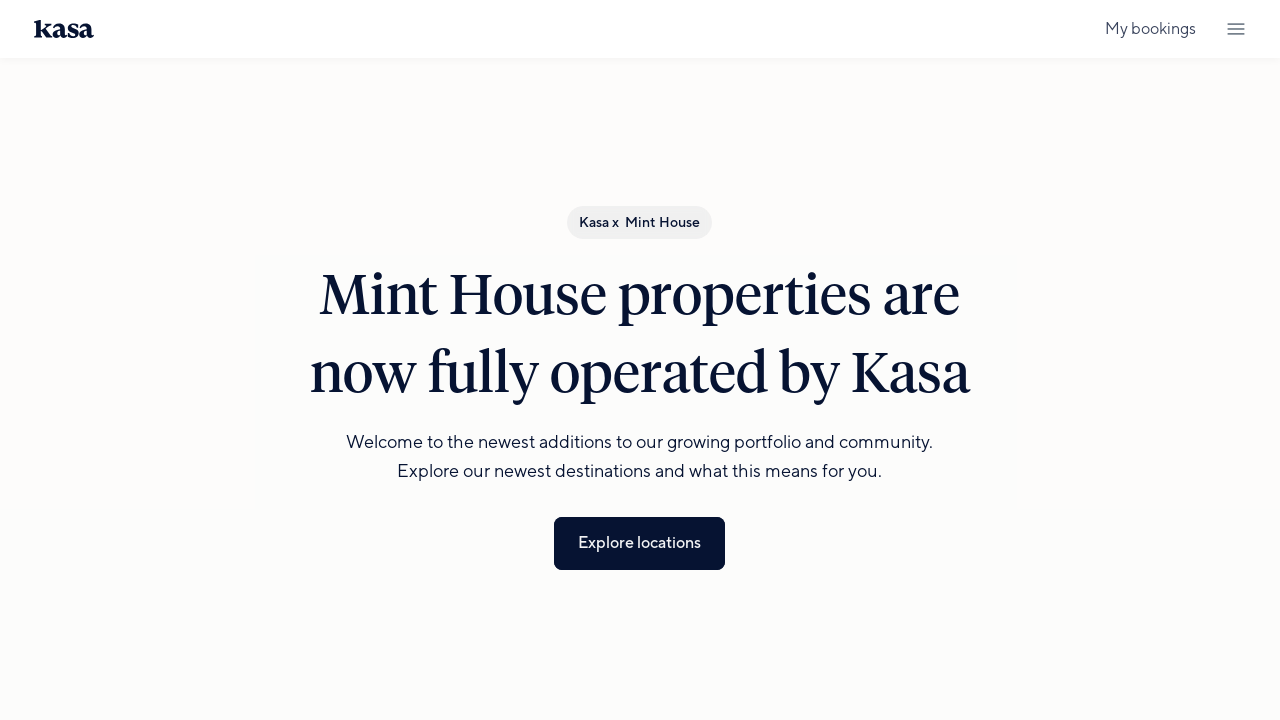

Waited for DOM content to be loaded
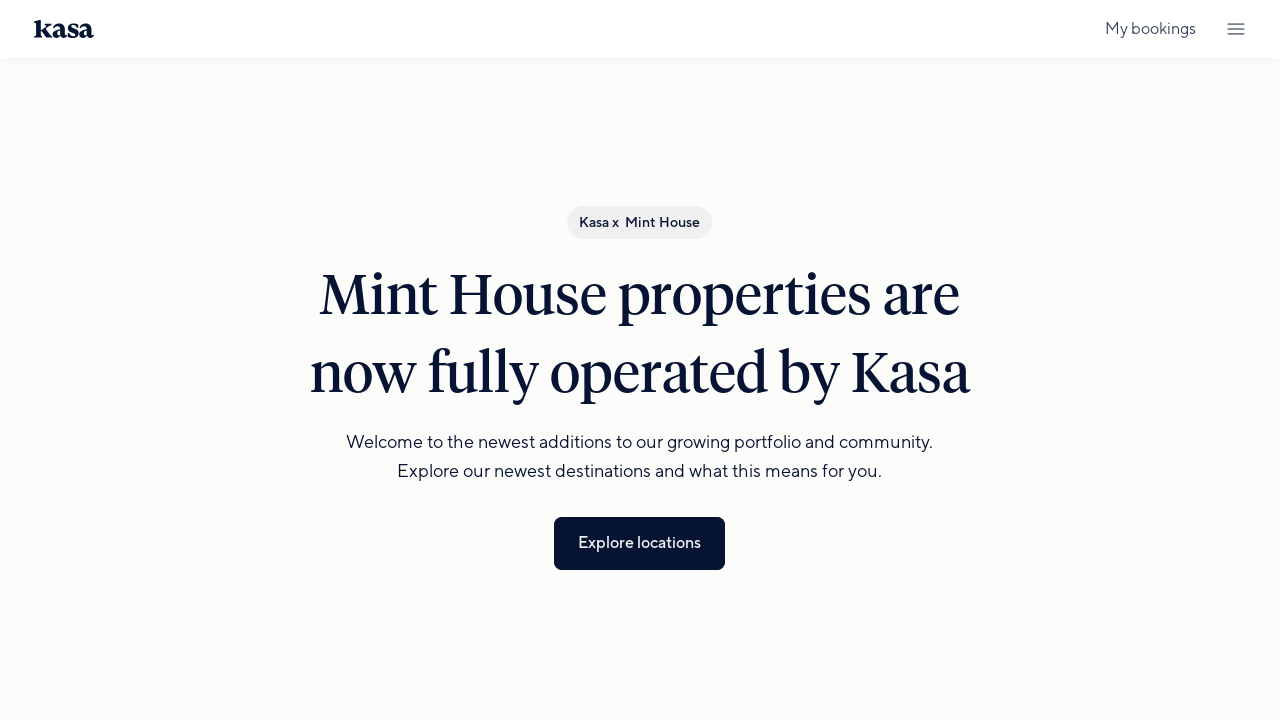

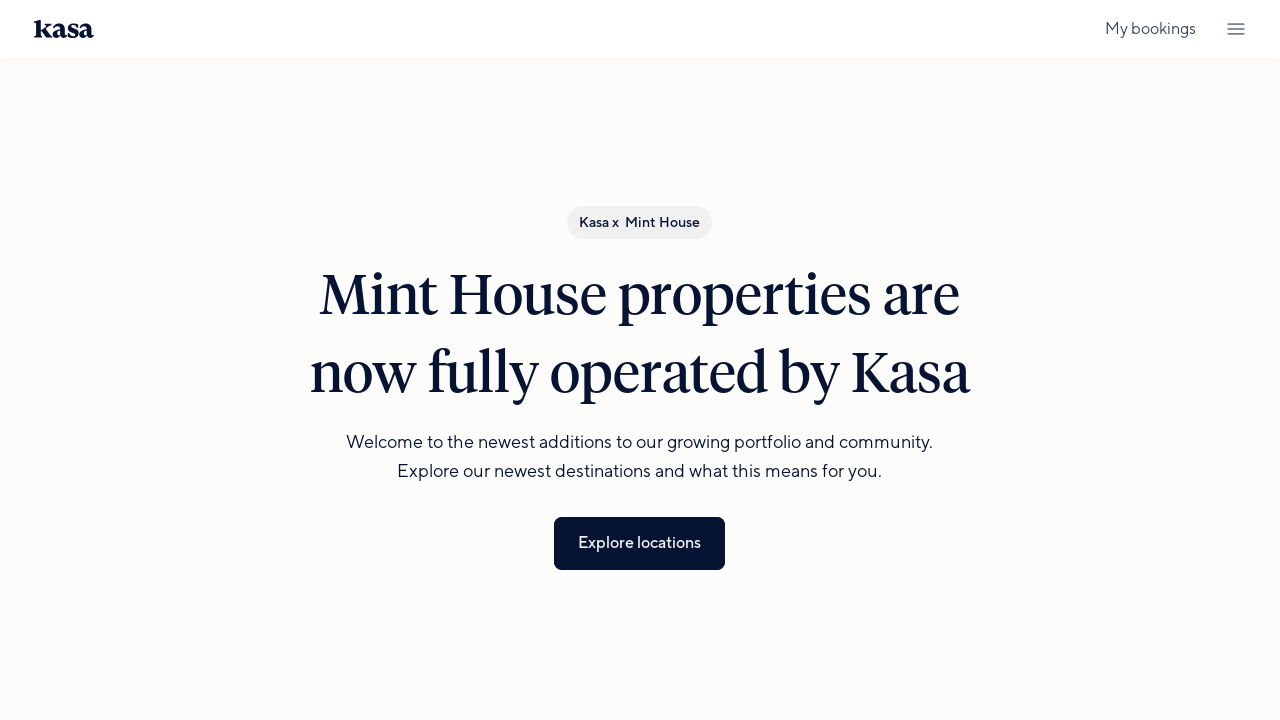